Tests dynamic controls by clicking the remove button and verifying that a "It's gone!" message appears after the checkbox is removed.

Starting URL: https://the-internet.herokuapp.com/dynamic_controls

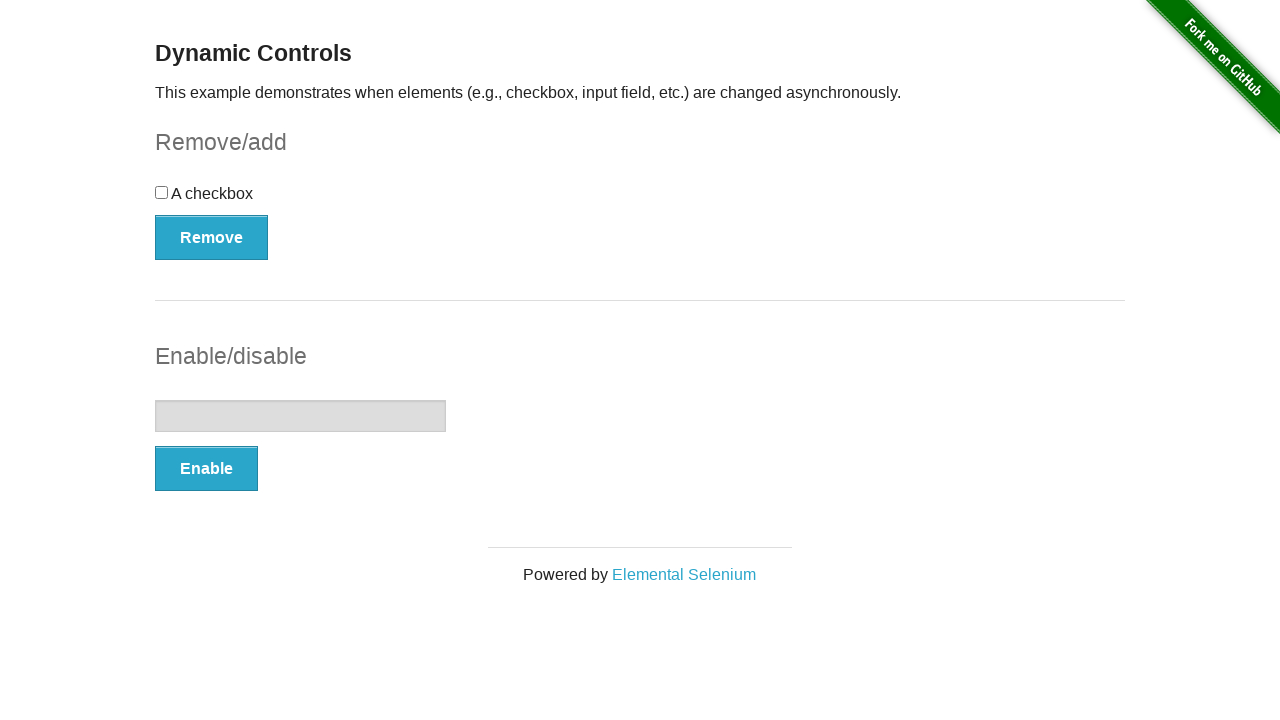

Clicked the remove button to remove the checkbox at (212, 237) on (//button)[1]
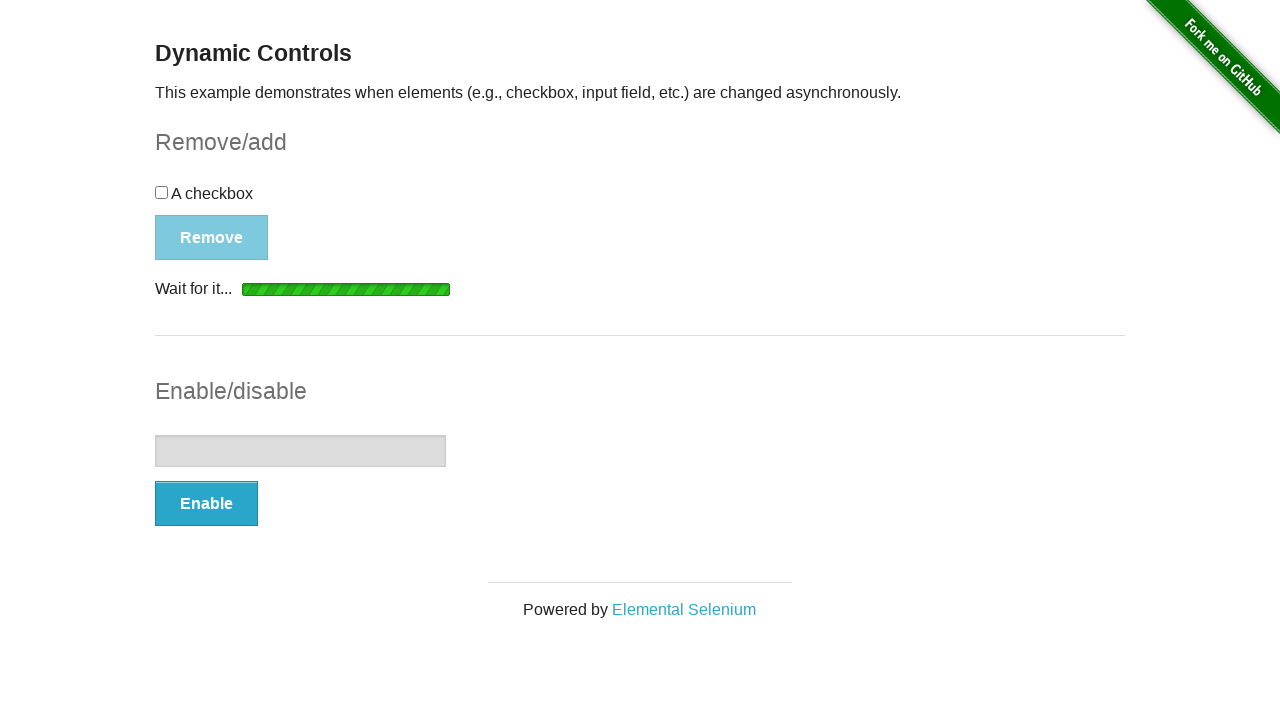

Waited for the message element to become visible
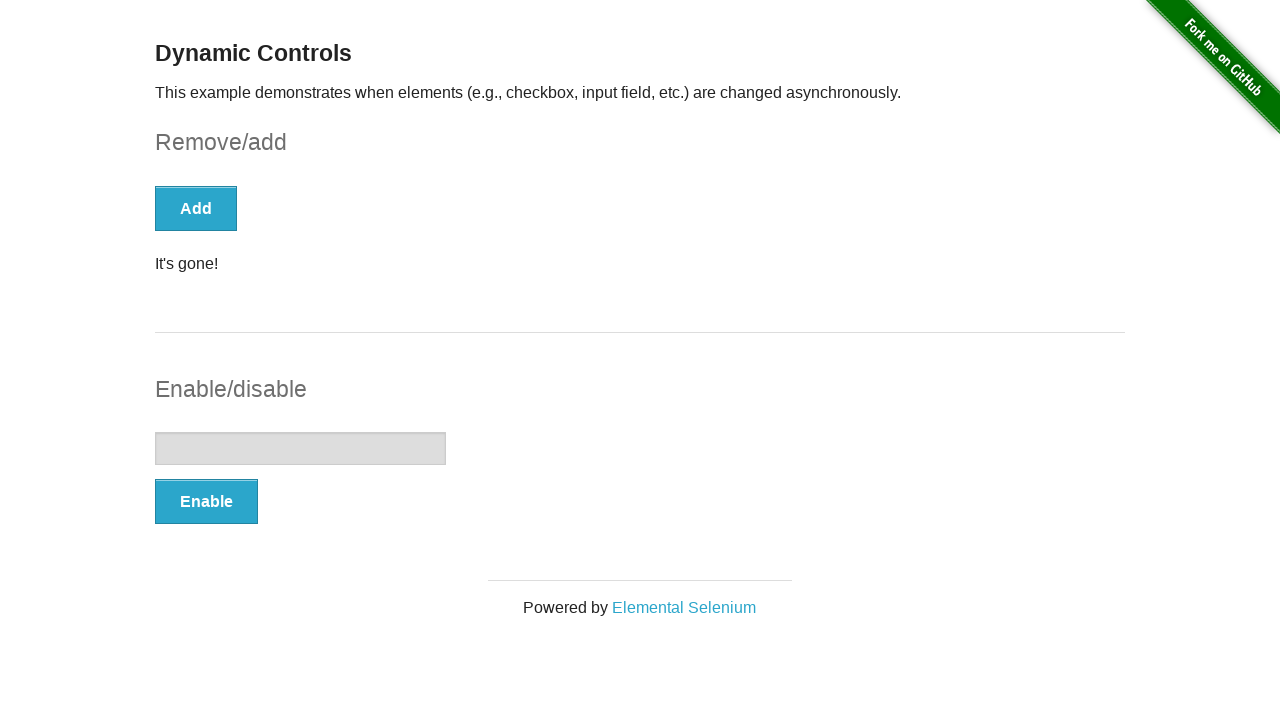

Retrieved message text: 'It's gone!'
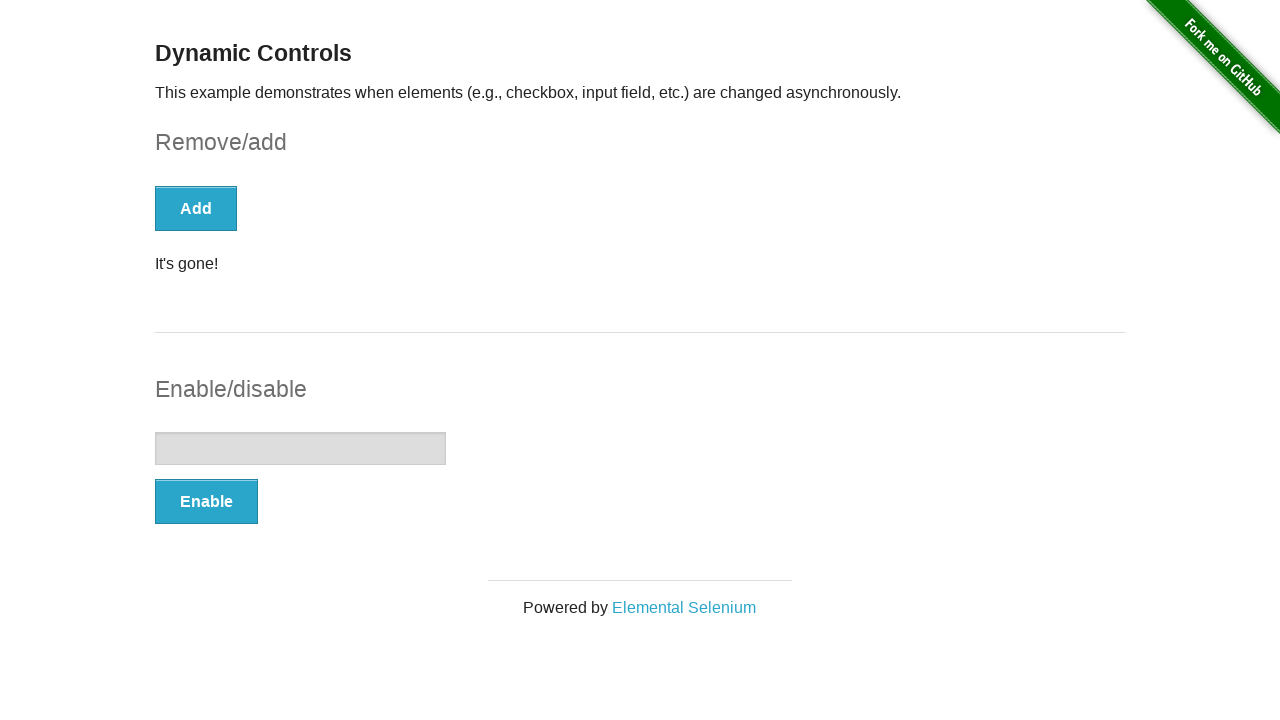

Verified that the message displays 'It's gone!' after checkbox removal
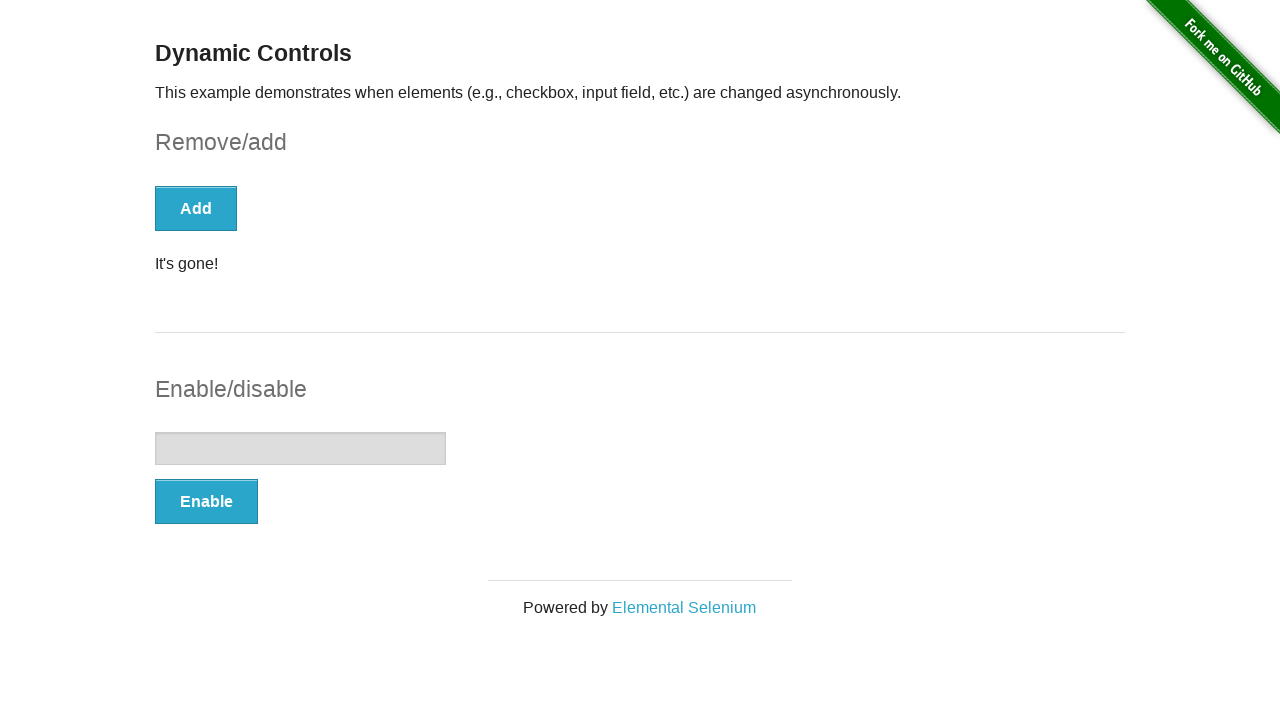

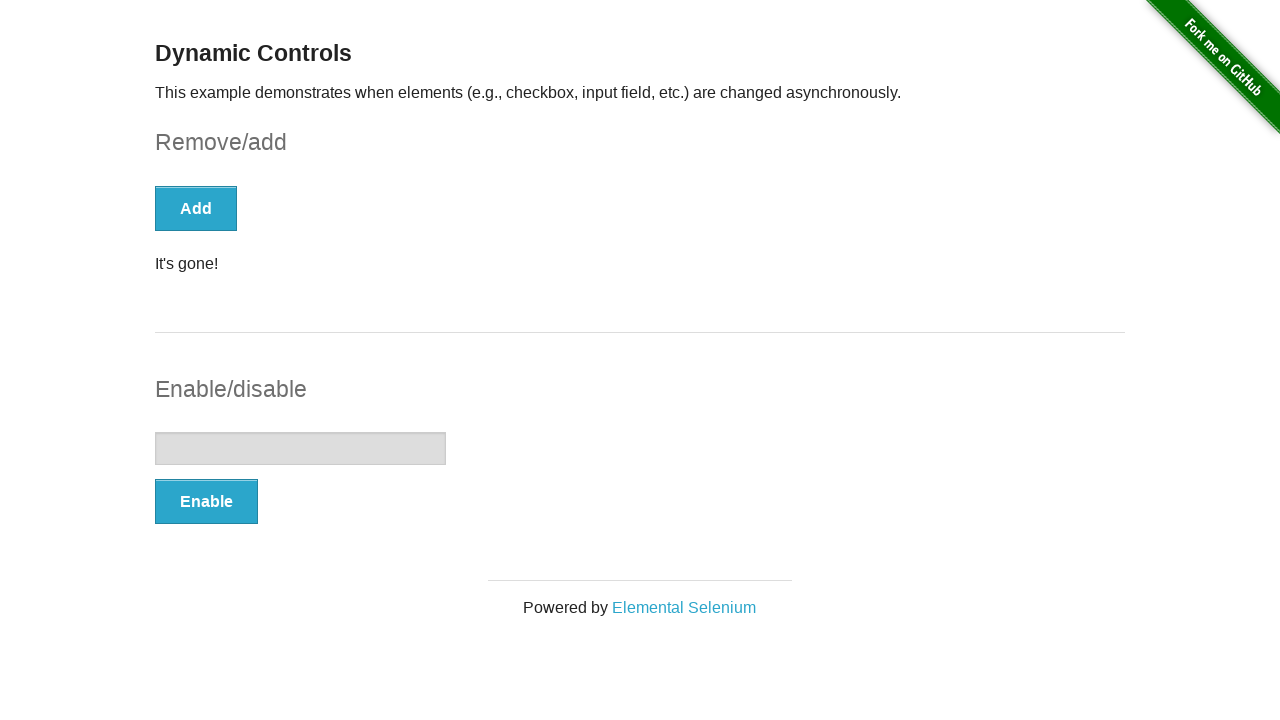